Tests various jQuery UI interactions including drag and drop, double click, hover menus, and right click actions on the jQuery UI demo site

Starting URL: https://jqueryui.com/droppable/

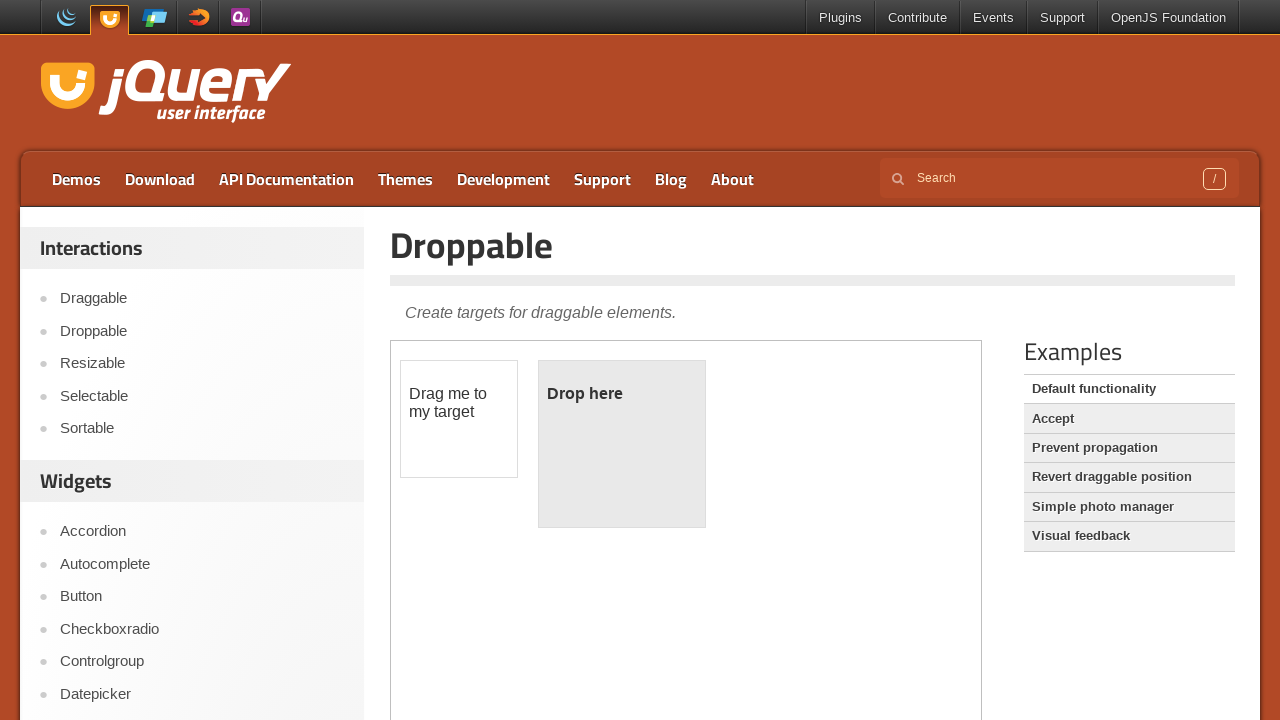

Located draggable and droppable elements in iframe
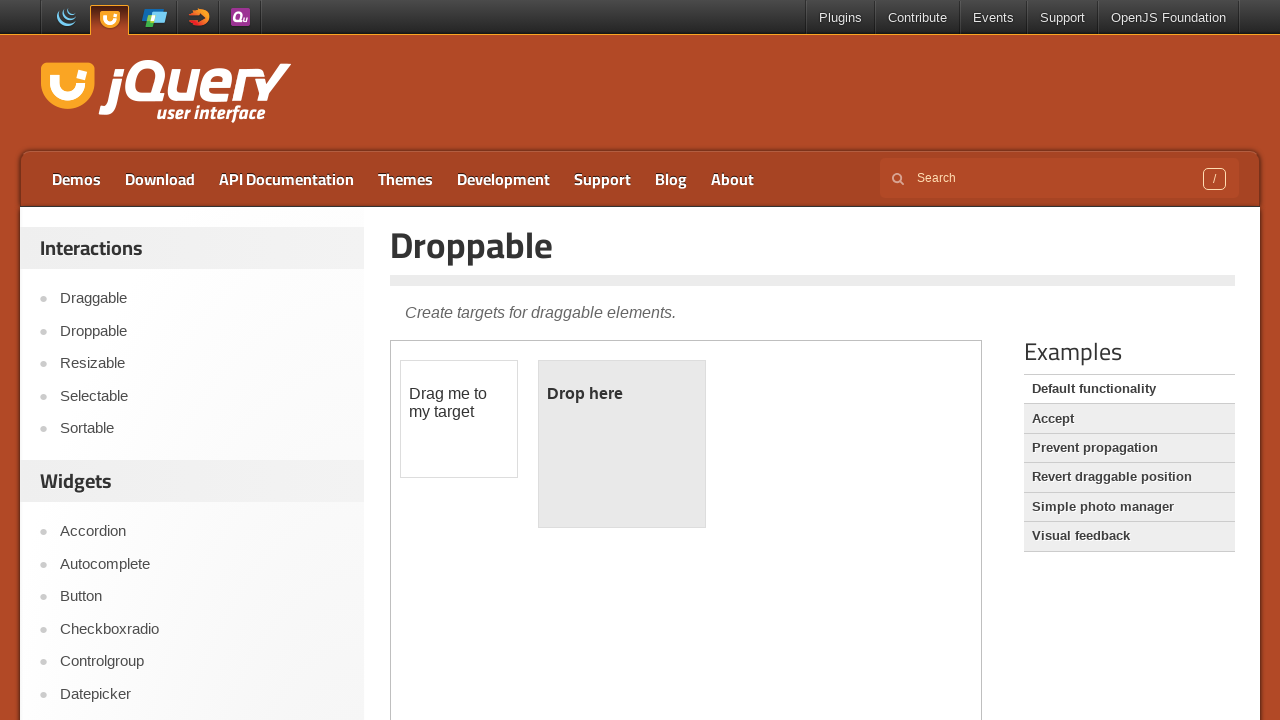

Dragged element to droppable target at (622, 444)
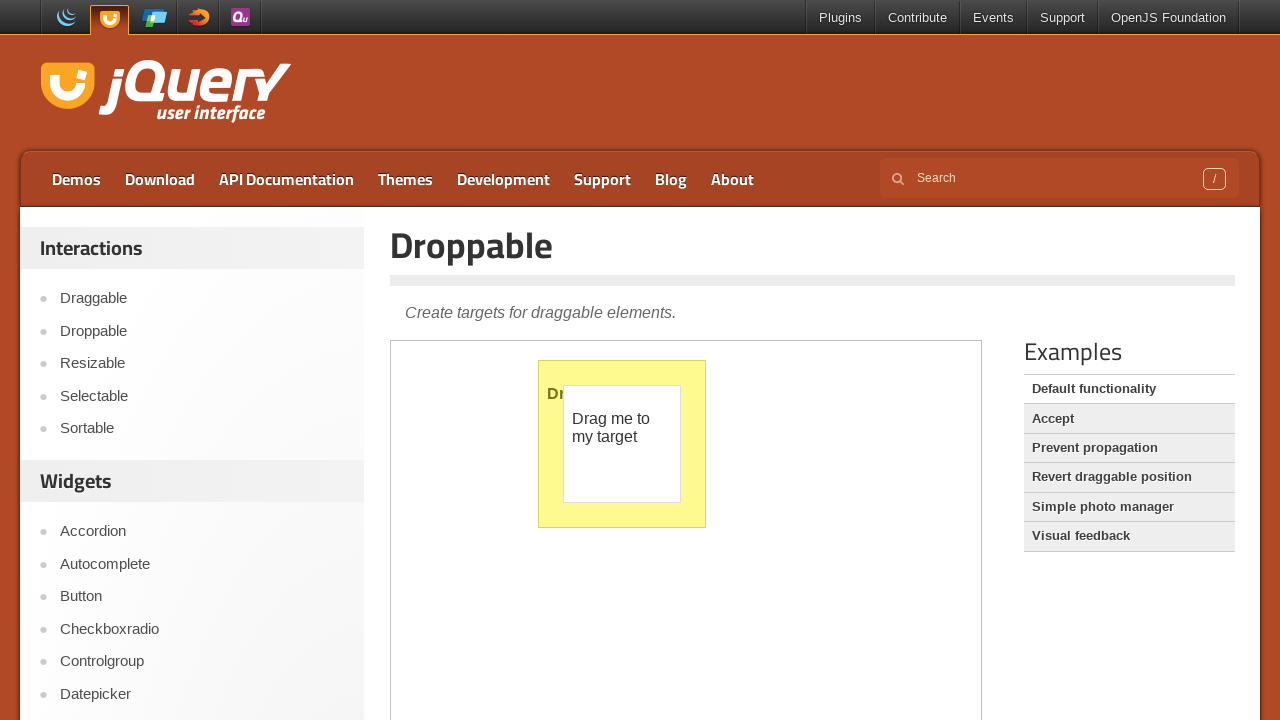

Located jQuery UI link for double click
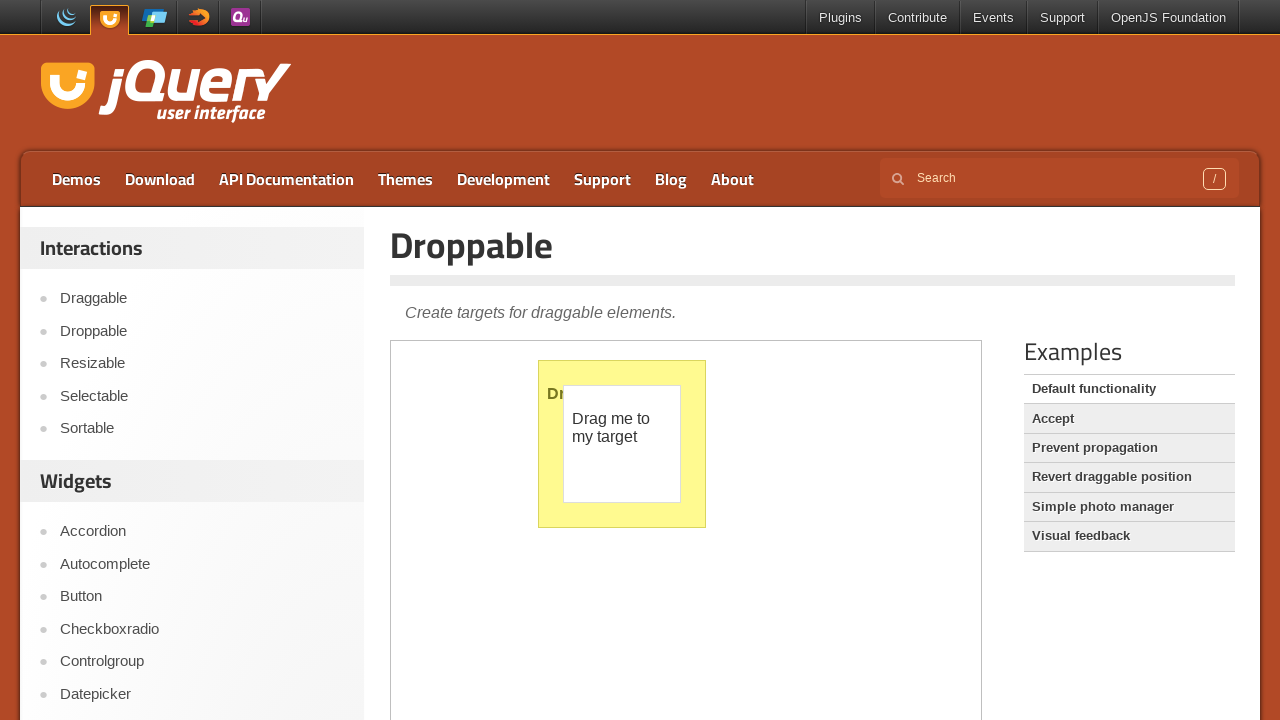

Double clicked jQuery UI link at (166, 93) on (//a[text()='jQuery UI'])[2]
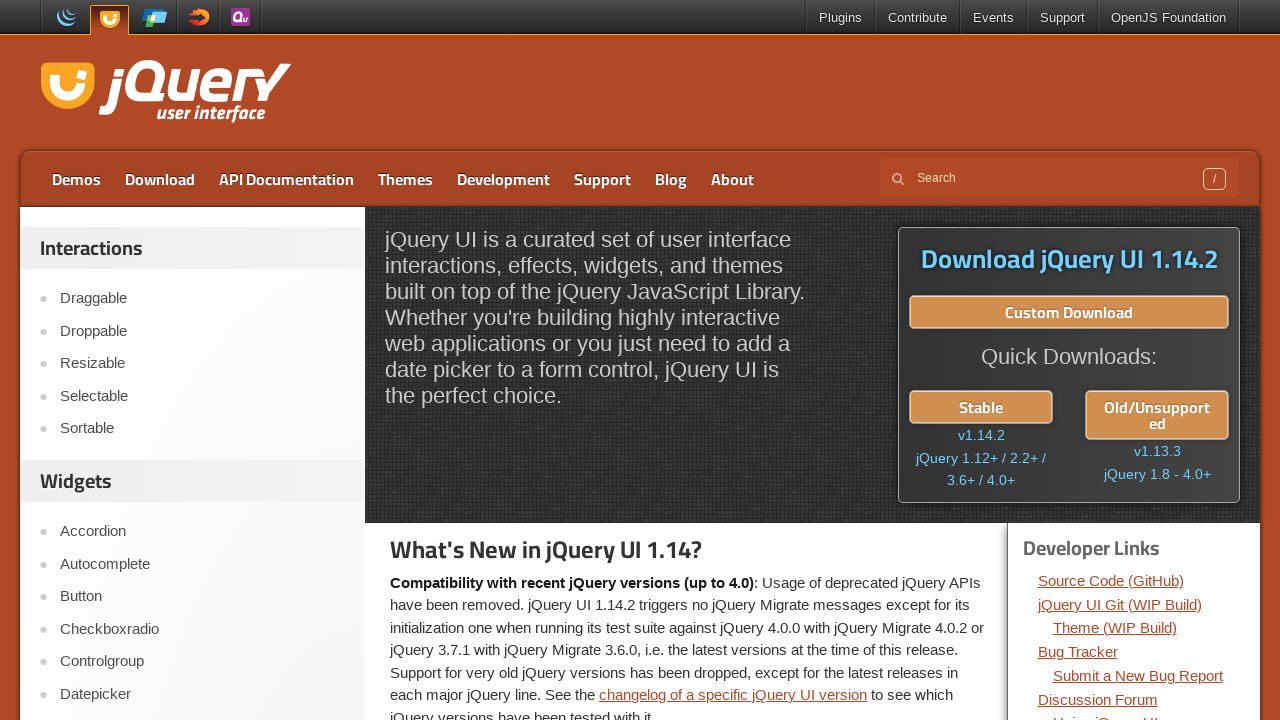

Navigated back to previous page
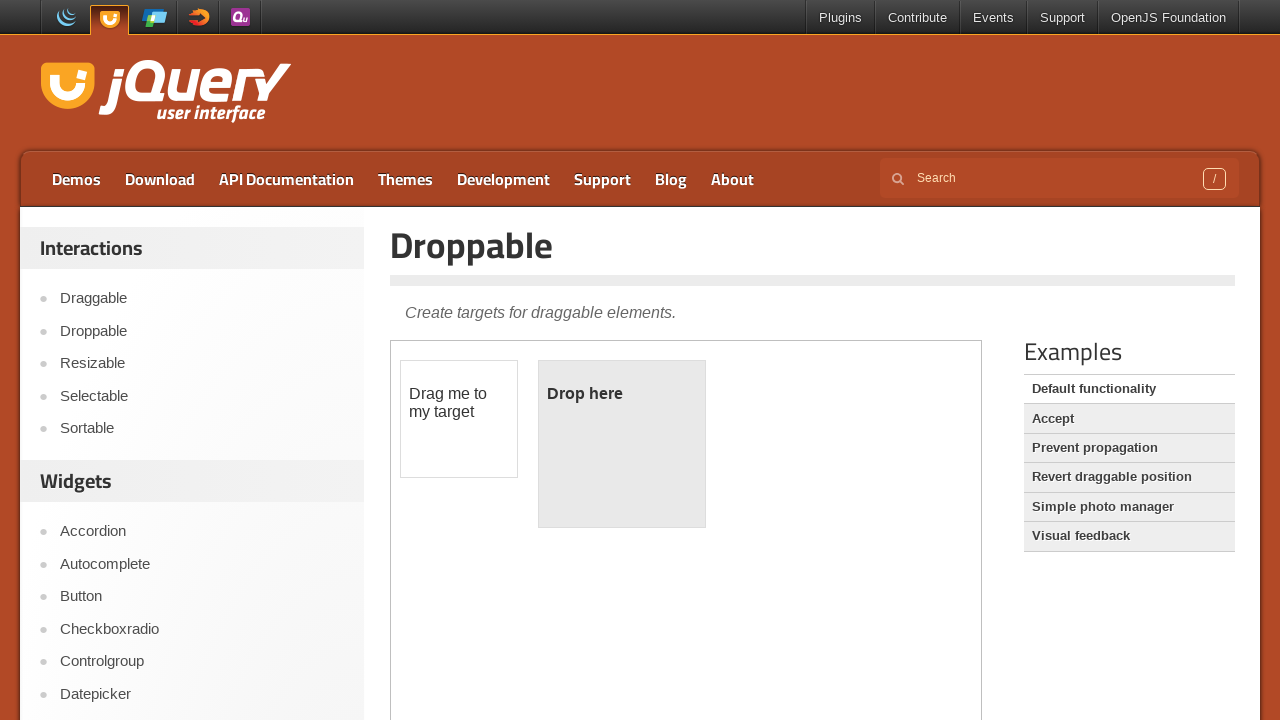

Hovered over Contribute menu at (918, 18) on xpath=//a[text()='Contribute']
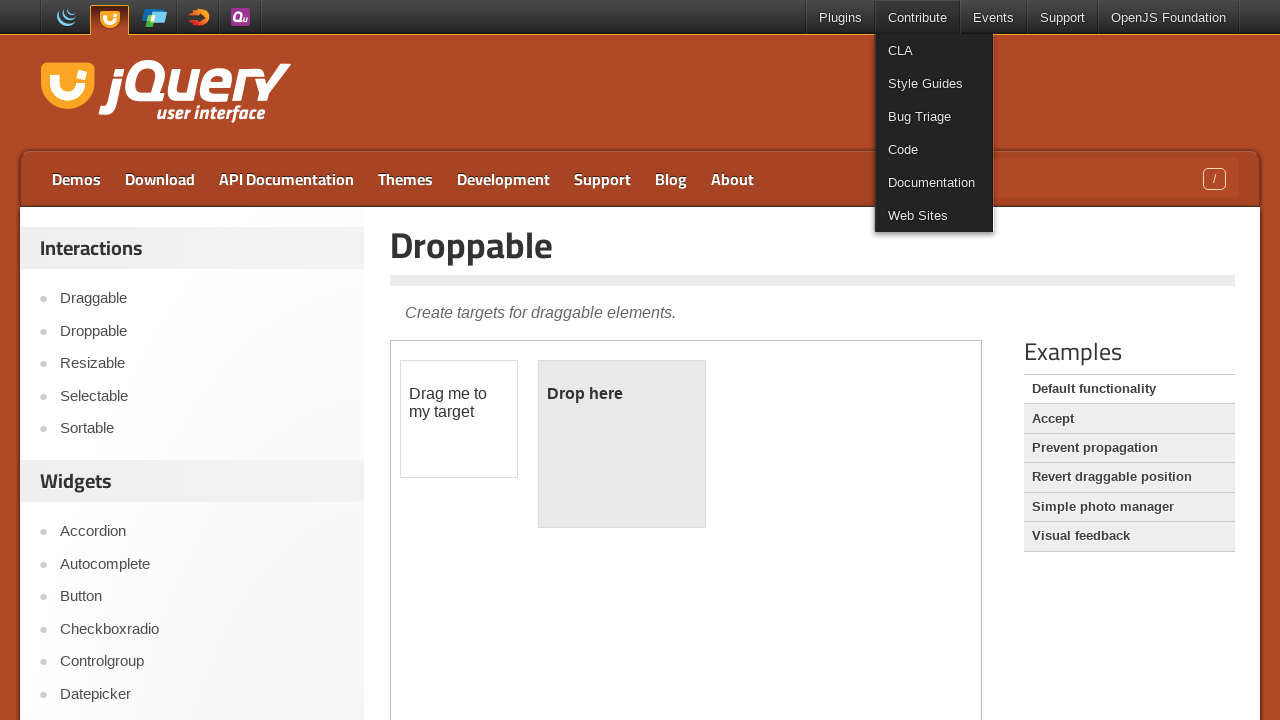

Clicked Bug Triage from Contribute menu at (934, 116) on xpath=//a[text()='Bug Triage']
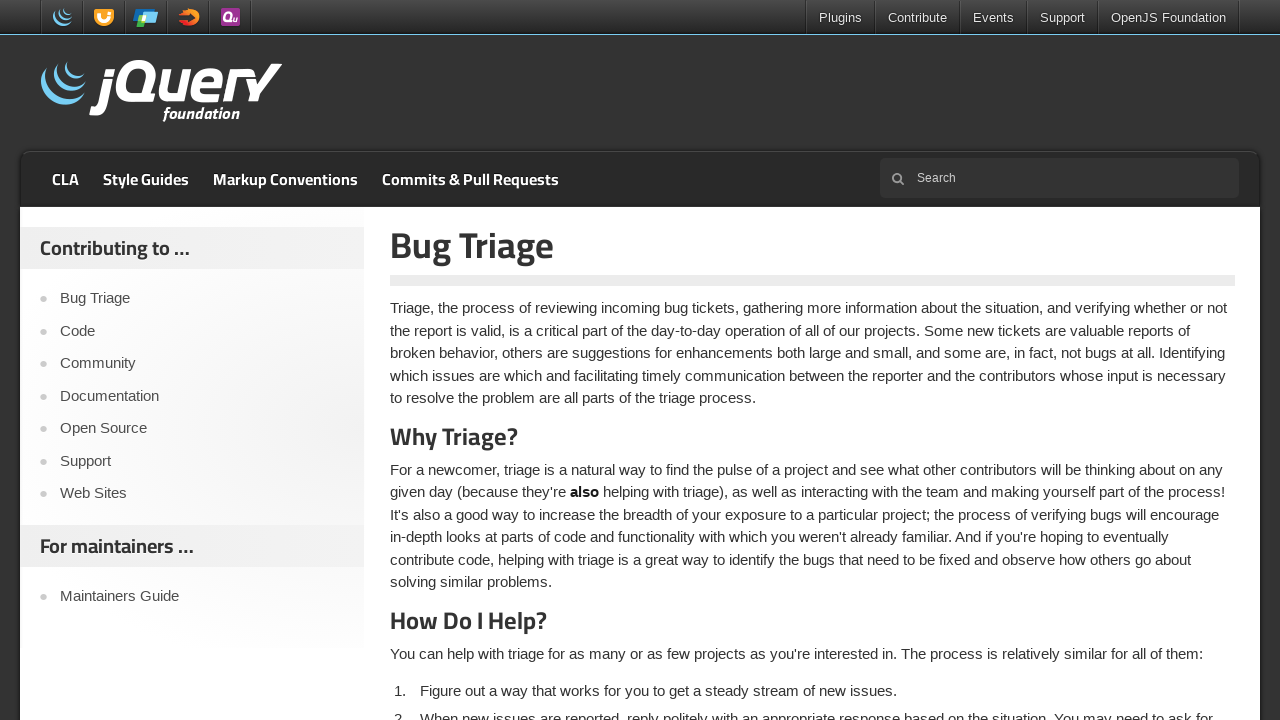

Hovered over Contribute menu again at (918, 18) on xpath=//a[text()='Contribute']
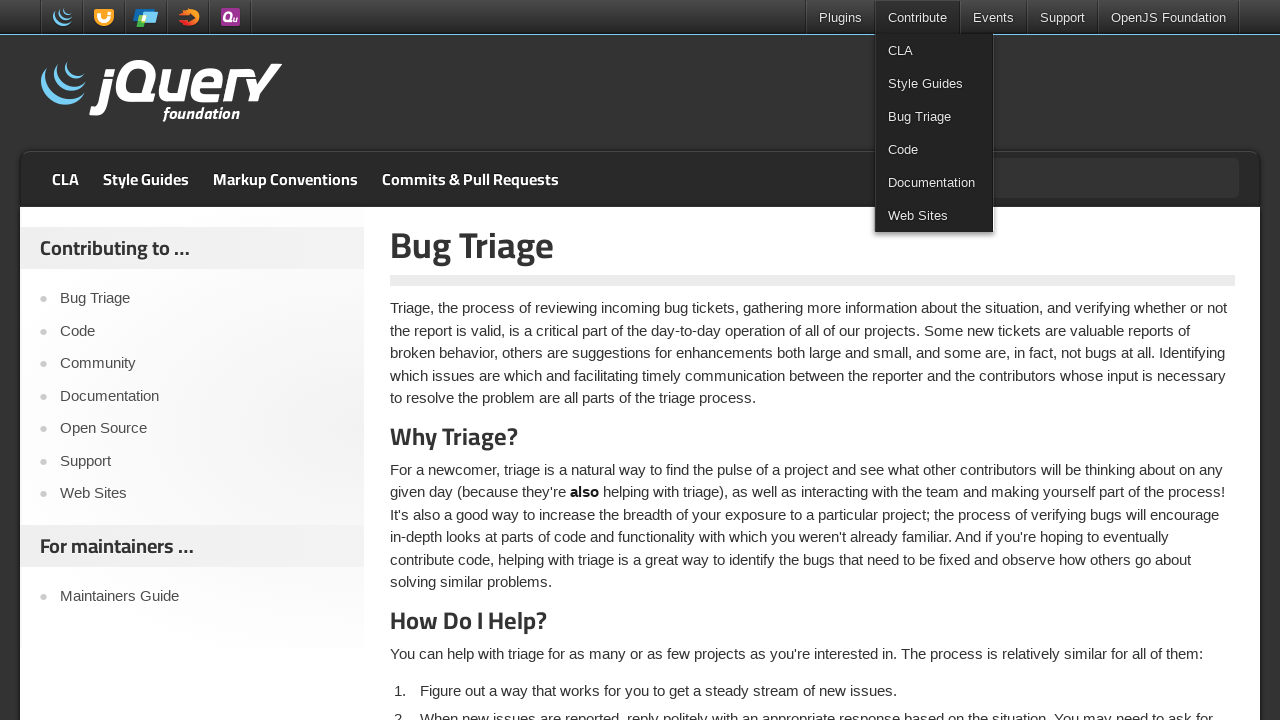

Clicked Style Guides from Contribute menu at (934, 84) on (//a[text()='Style Guides'])[1]
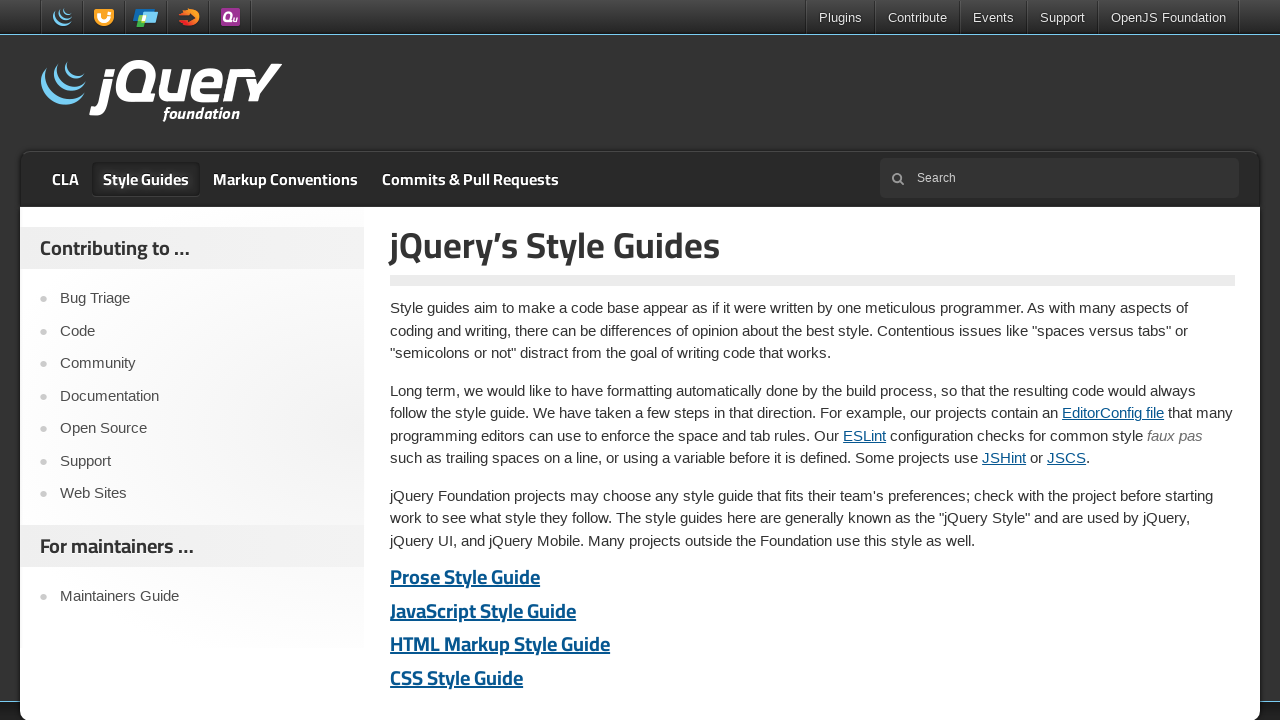

Clicked jQuery UI link at (104, 18) on xpath=//a[contains(text(),'jQuery UI')]
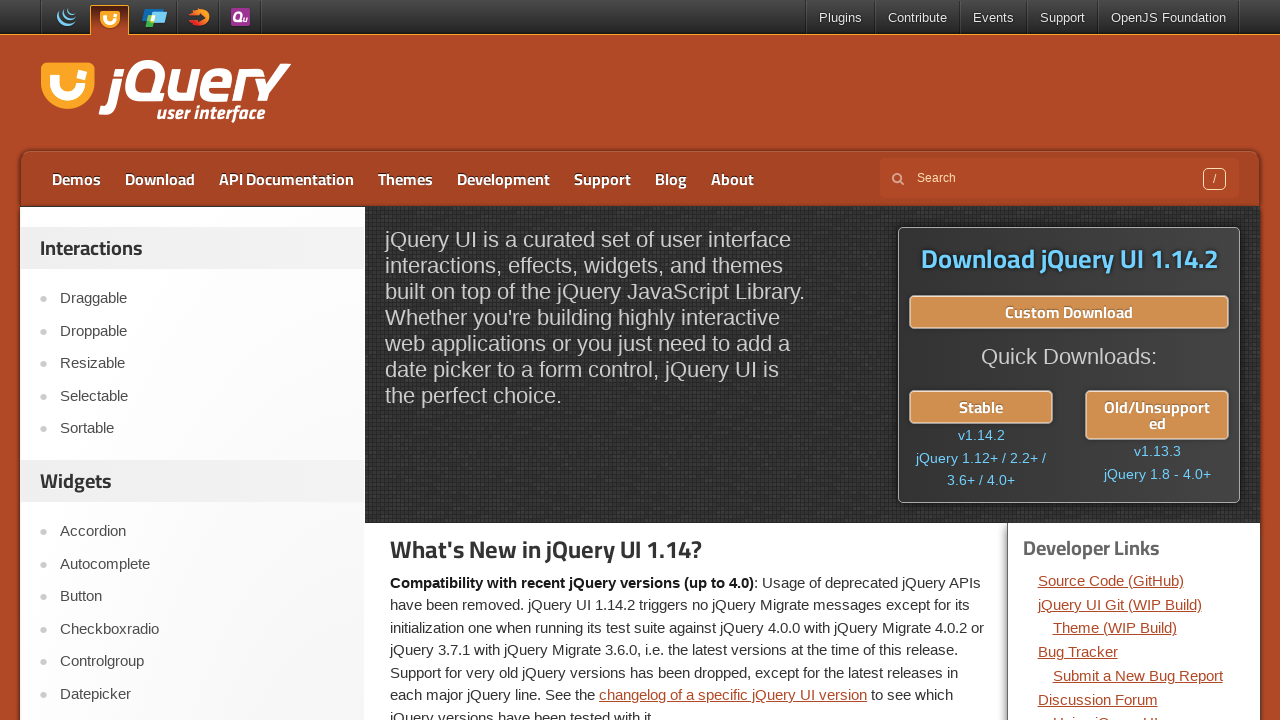

Right clicked jQuery UI link to trigger context menu at (166, 93) on (//a[text()='jQuery UI'])[2]
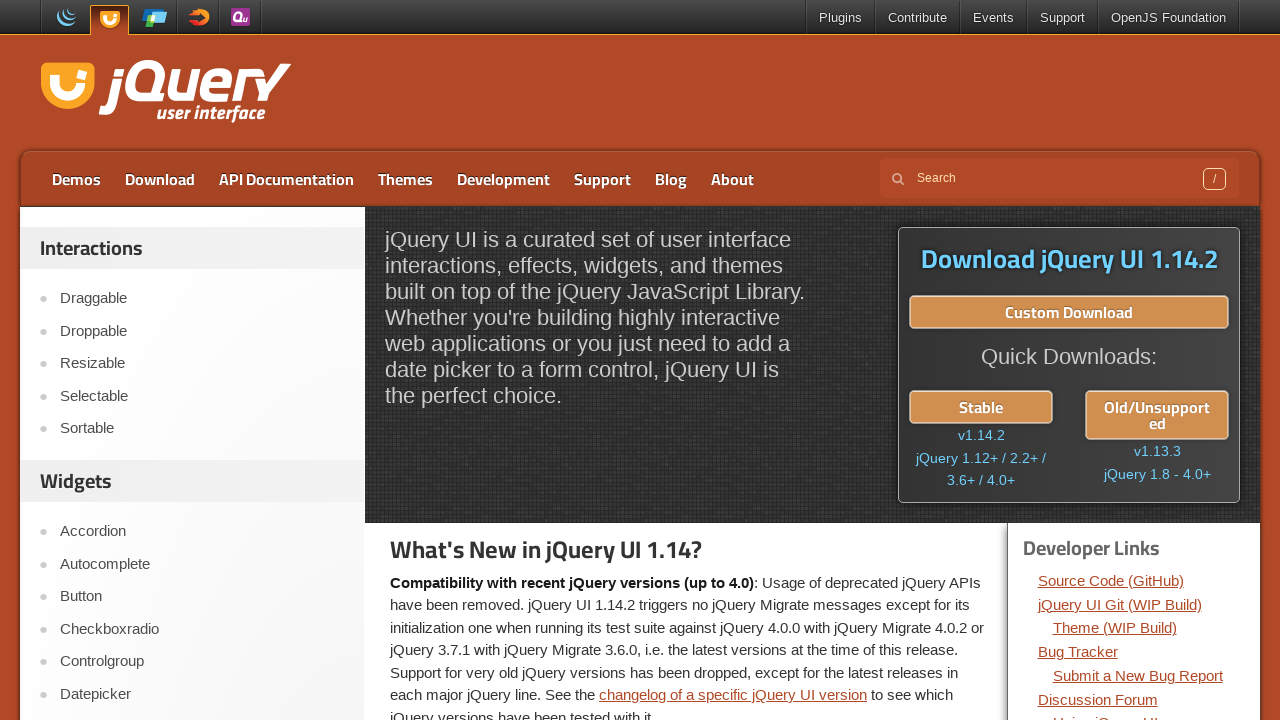

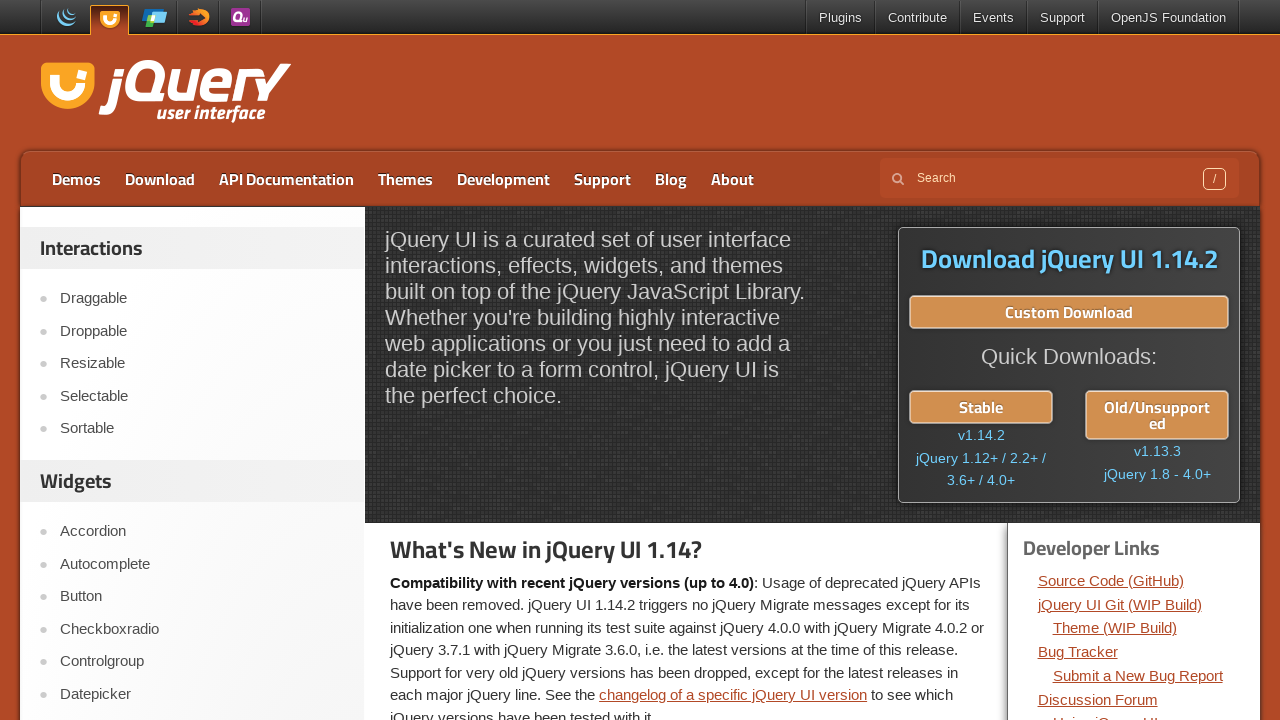